Navigates to Hover Demo page and hovers over the first button to verify its hover color changes

Starting URL: https://www.lambdatest.com/selenium-playground/

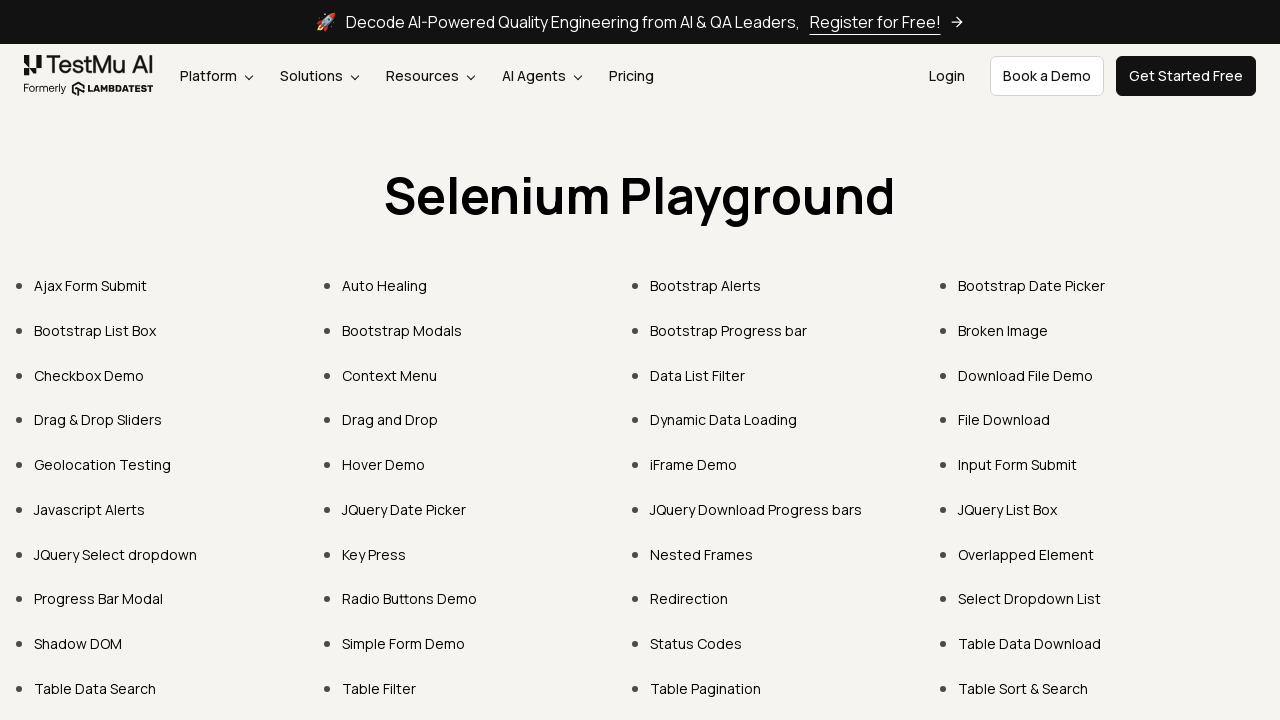

Clicked on Hover Demo link at (384, 464) on xpath=//a[normalize-space()="Hover Demo"]
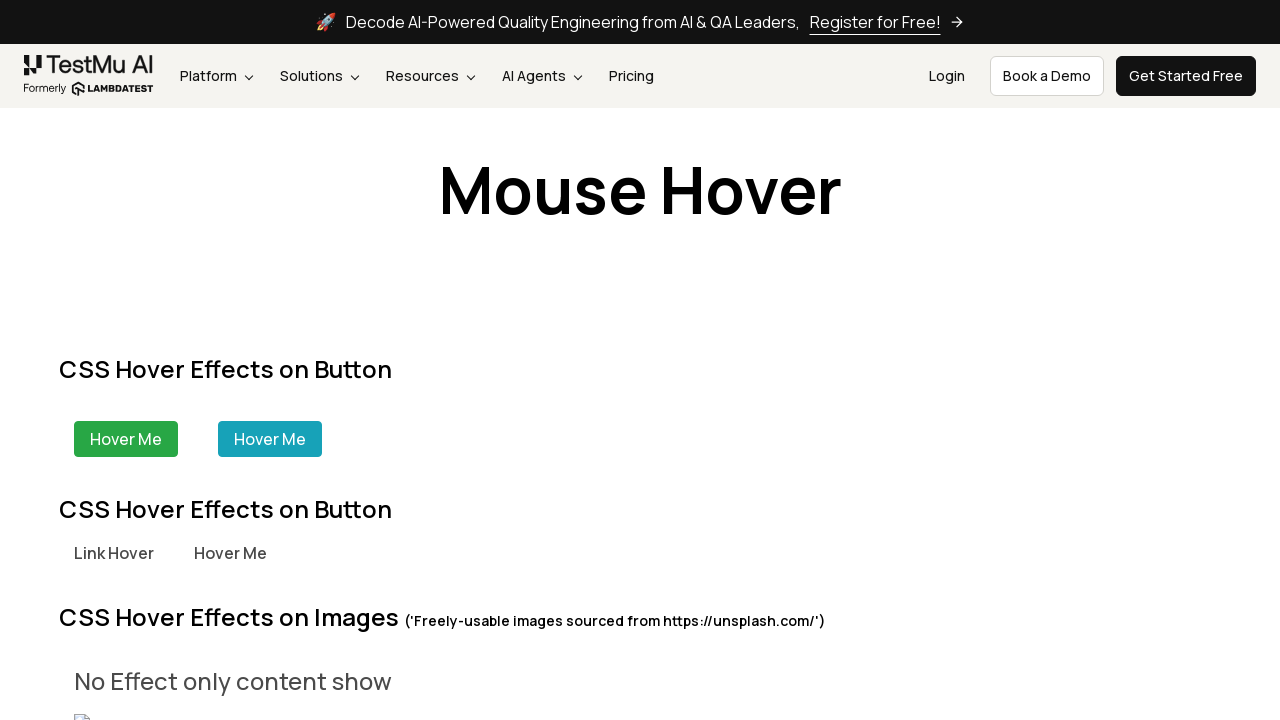

Located the first green button
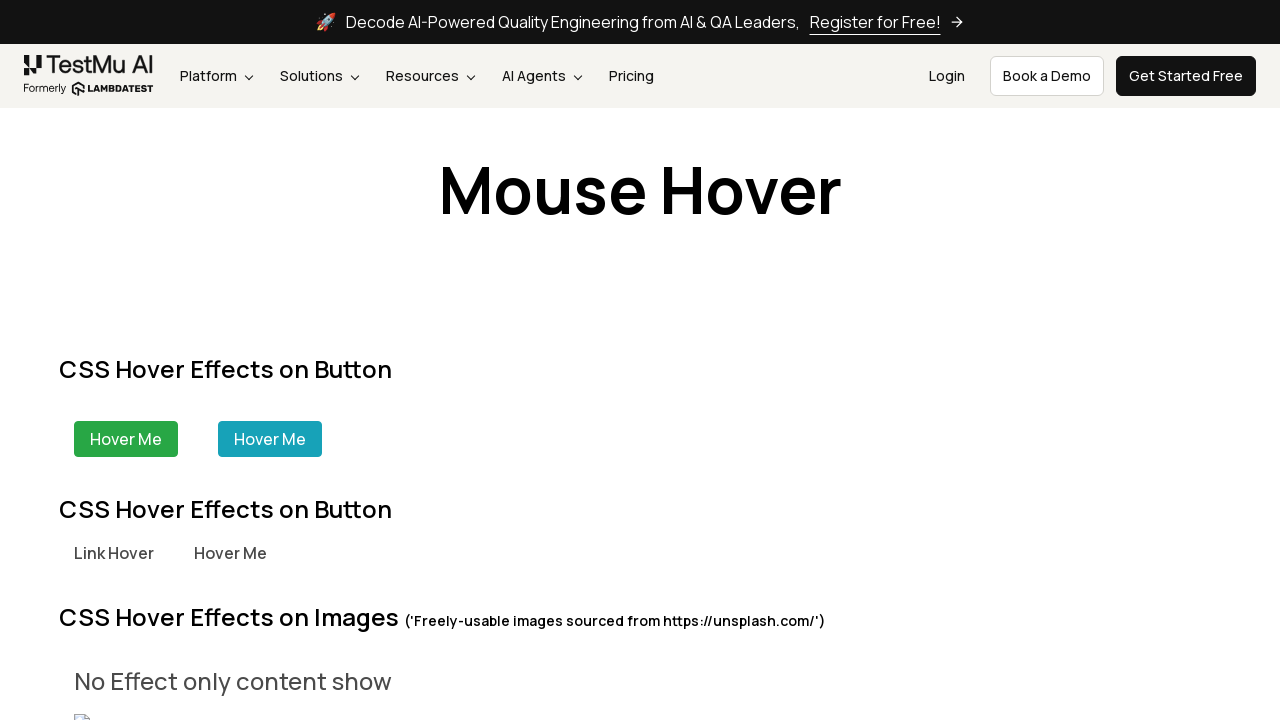

Hovered over the first button to verify hover color changes to white background with green text at (126, 439) on xpath=//div[@class="bg-green-100 border border-green-100 text-white px-15 py-5 r
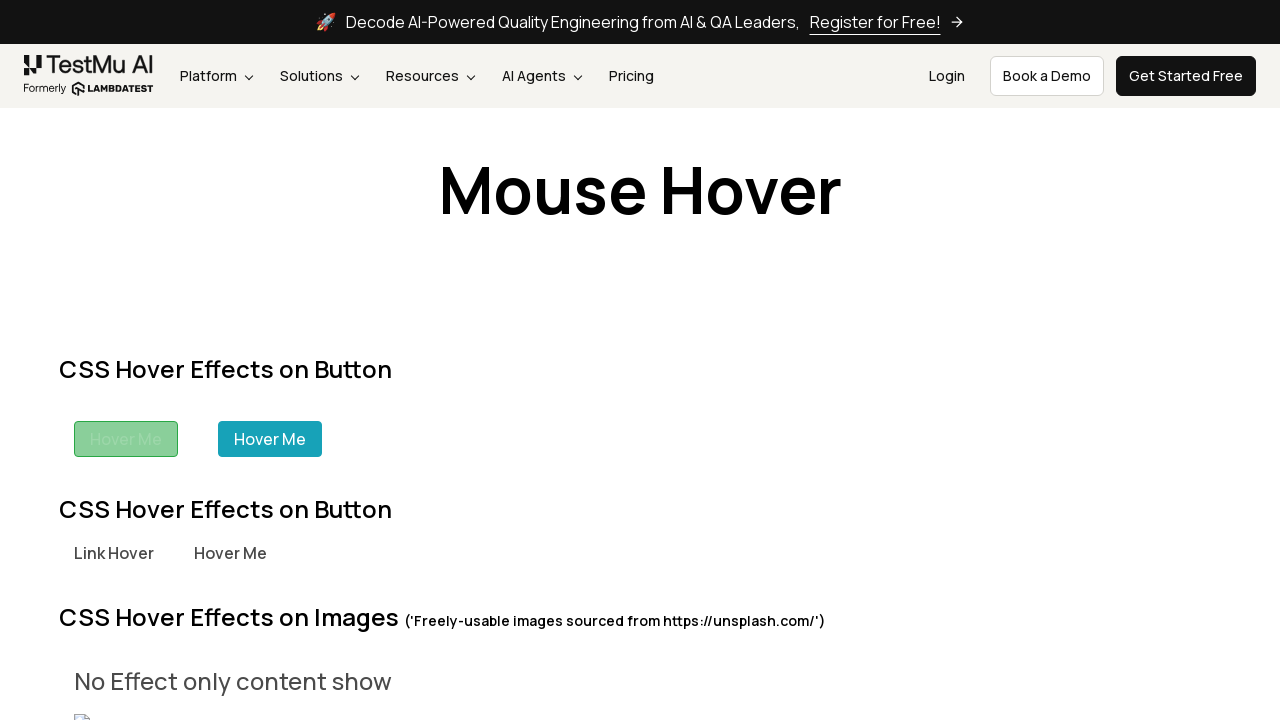

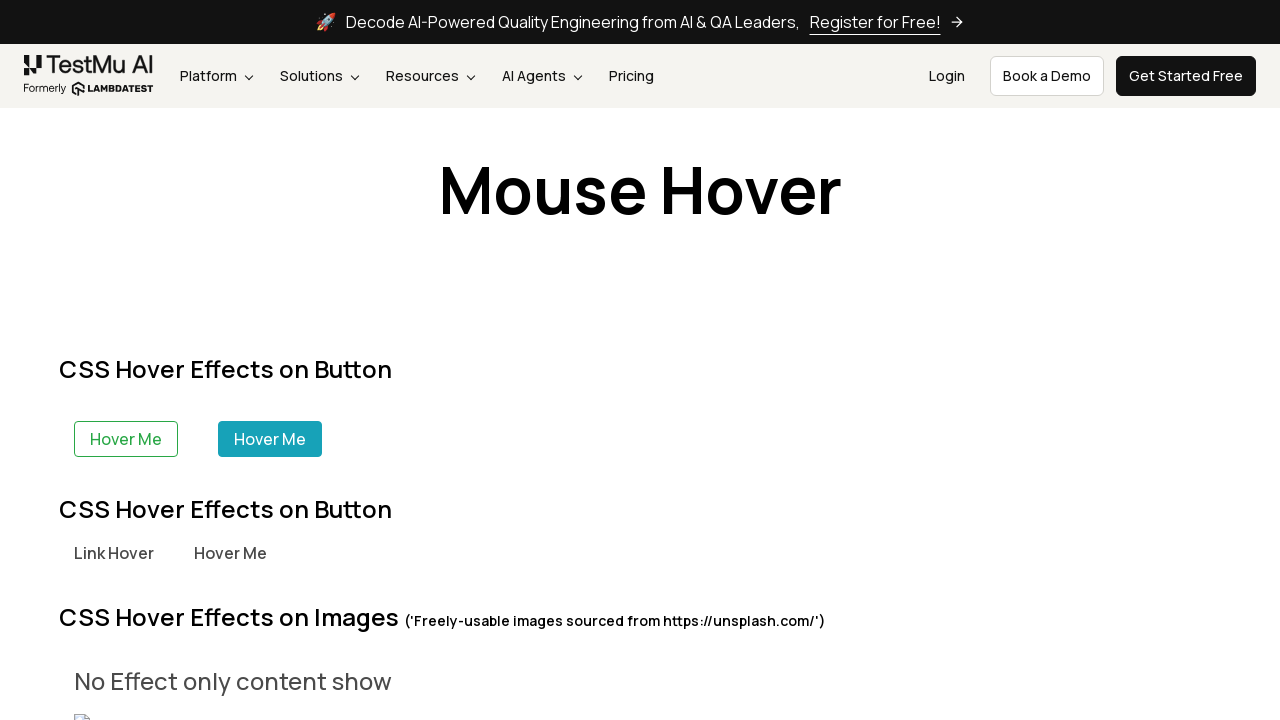